Tests that the Gündem (Agenda) page loads correctly and contains a heading with "gündem" text

Starting URL: https://egundem.com/gundem

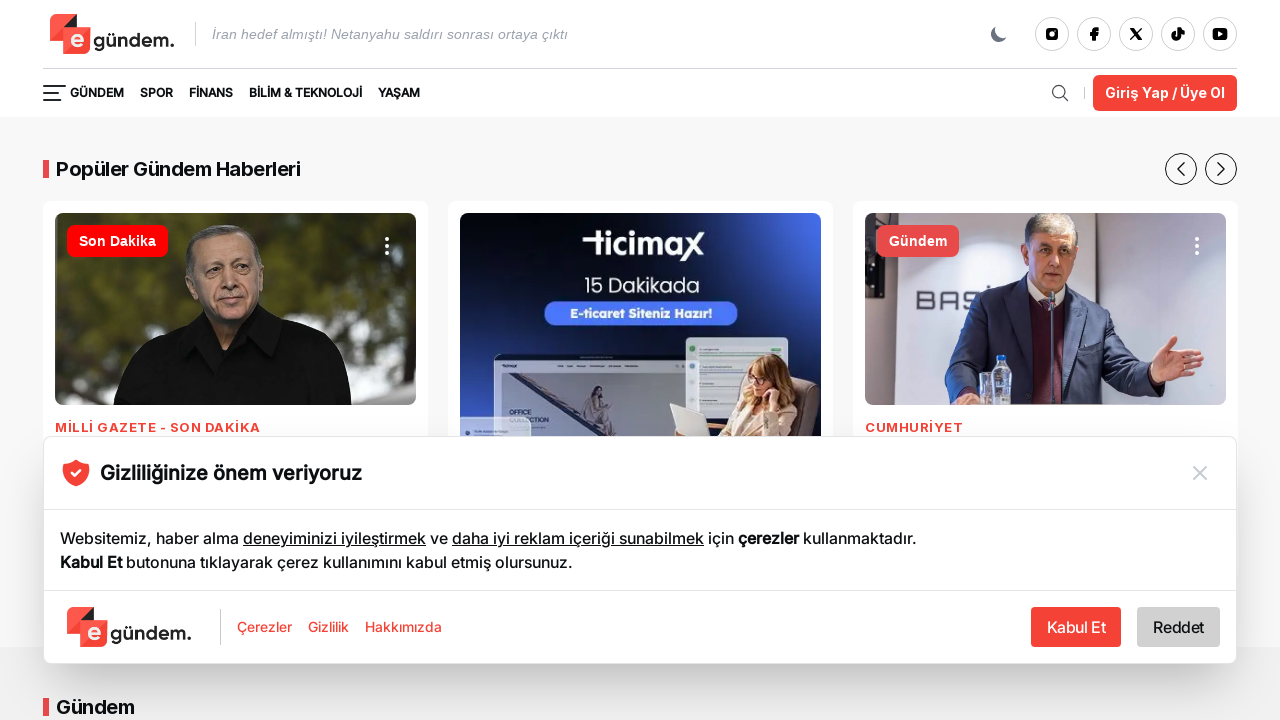

Waited for heading element (h1 or h2) to load on Gündem page
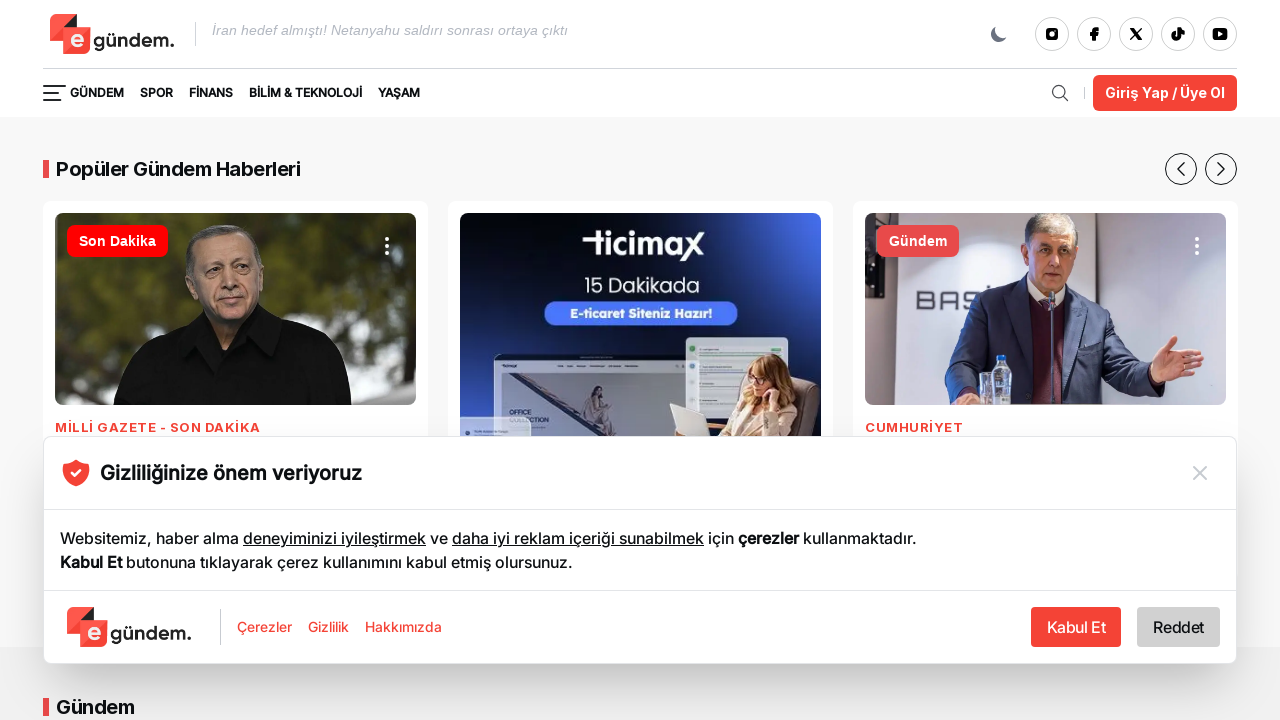

Located heading elements on the page
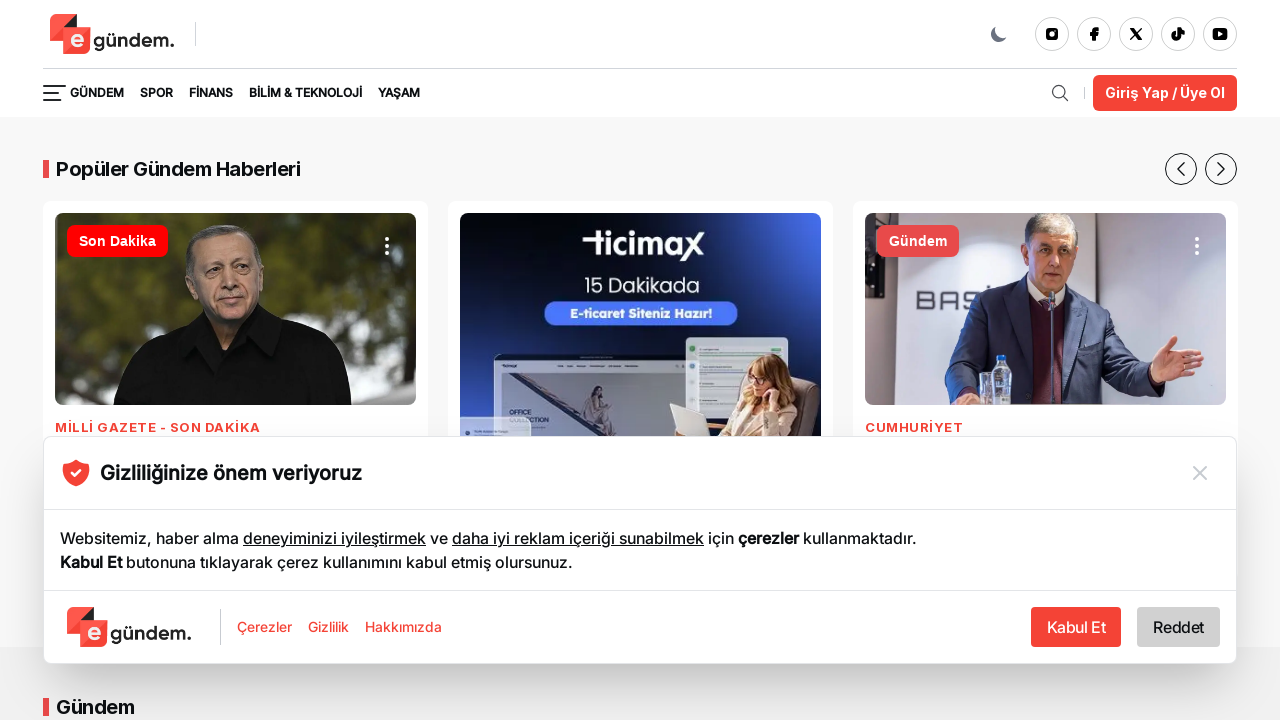

Verified that at least one heading element exists on Gündem page
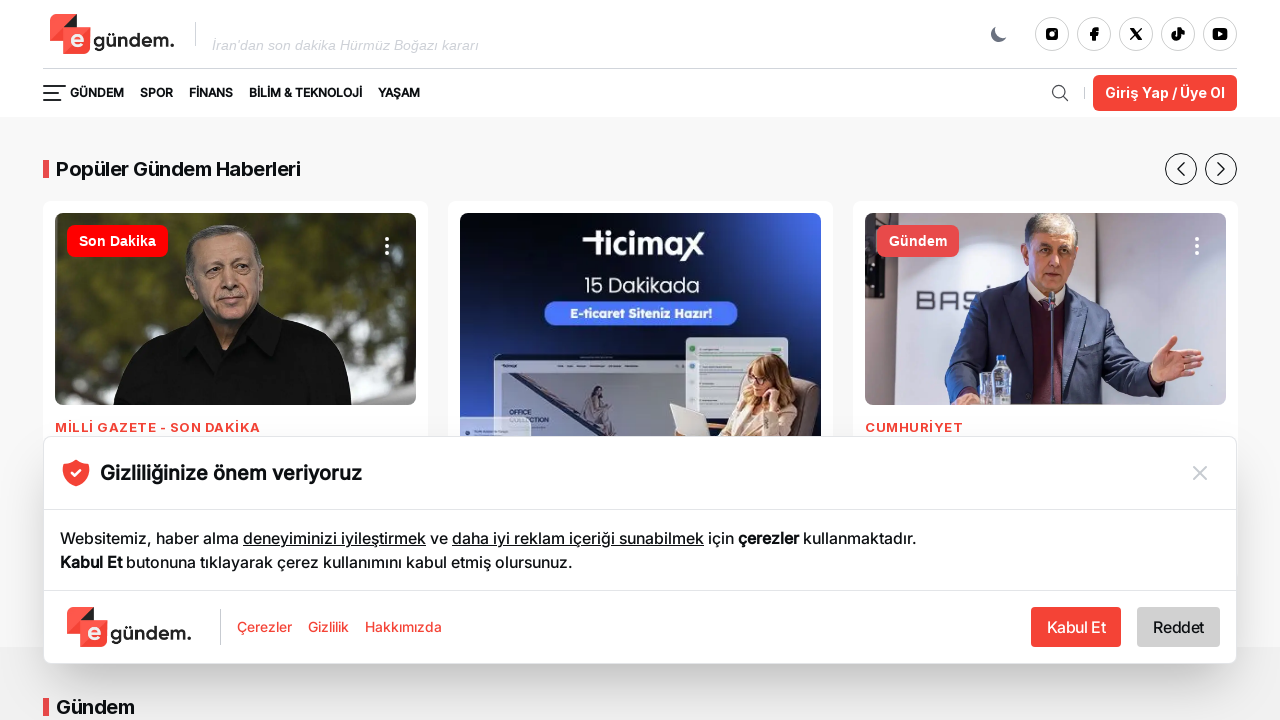

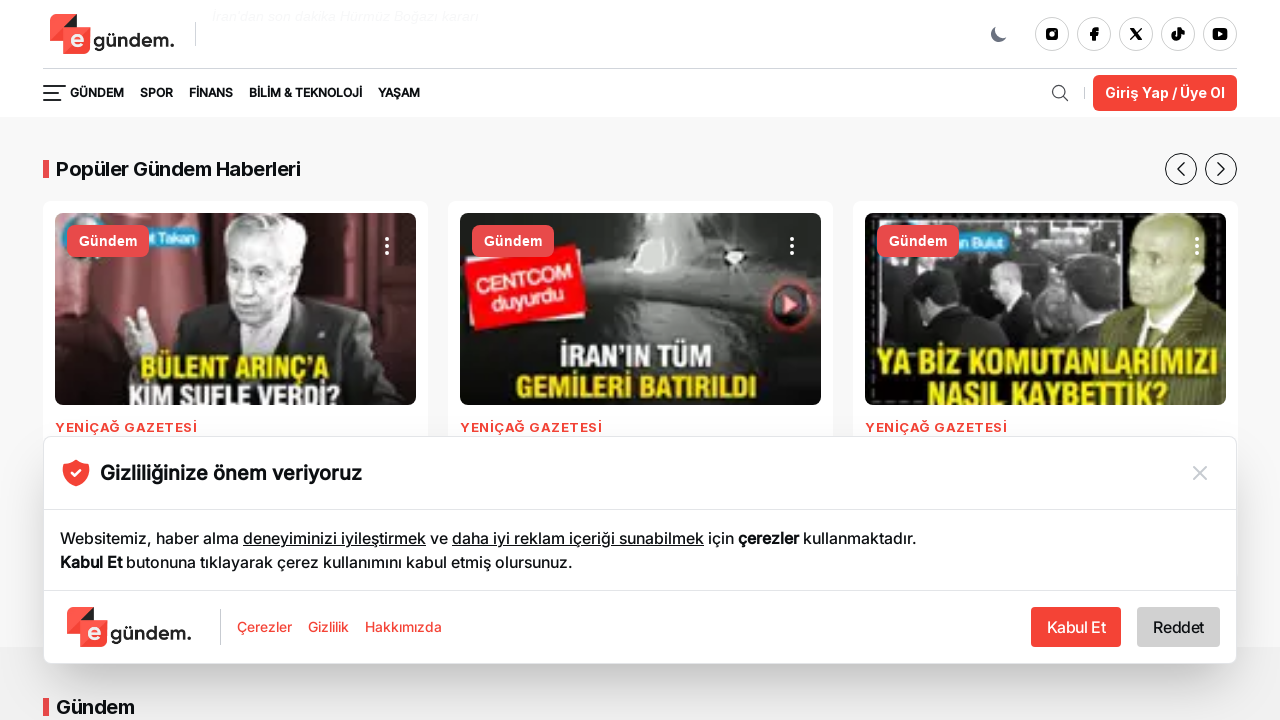